Tests opting out of A/B tests by forging an opt-out cookie on the target page, then refreshing to verify the opt-out takes effect.

Starting URL: http://the-internet.herokuapp.com/abtest

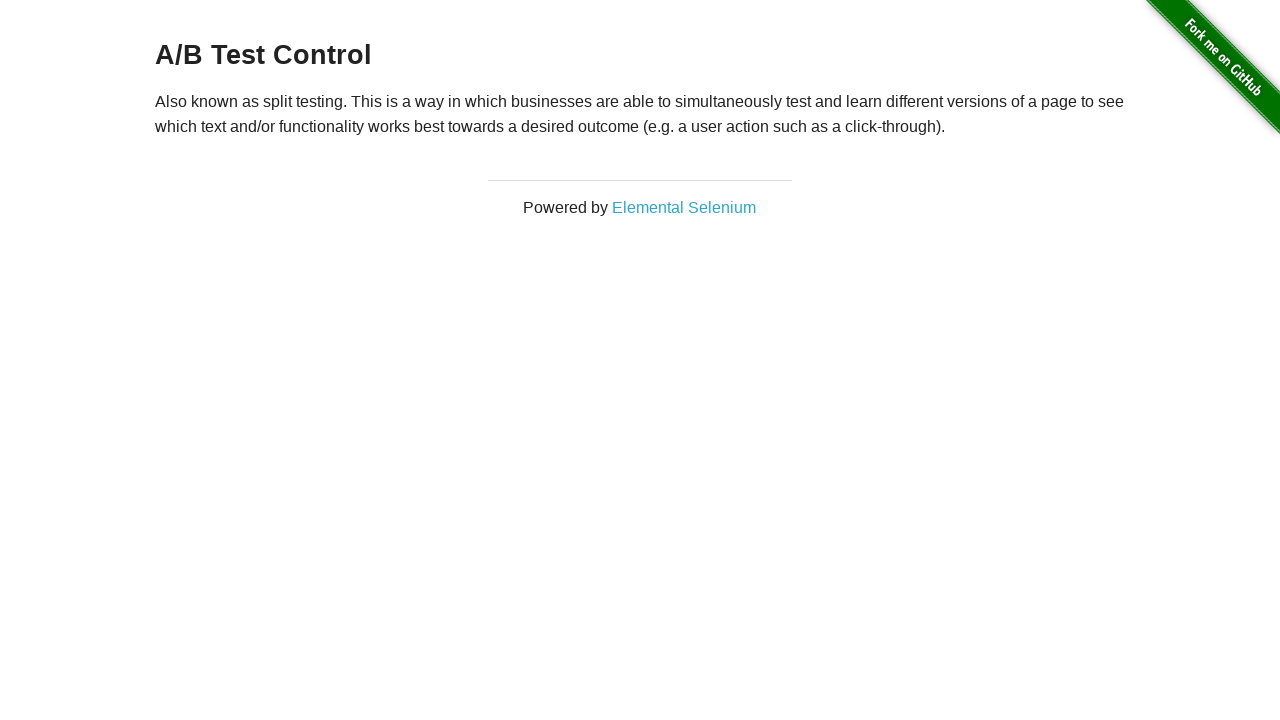

Retrieved heading text to verify A/B test group
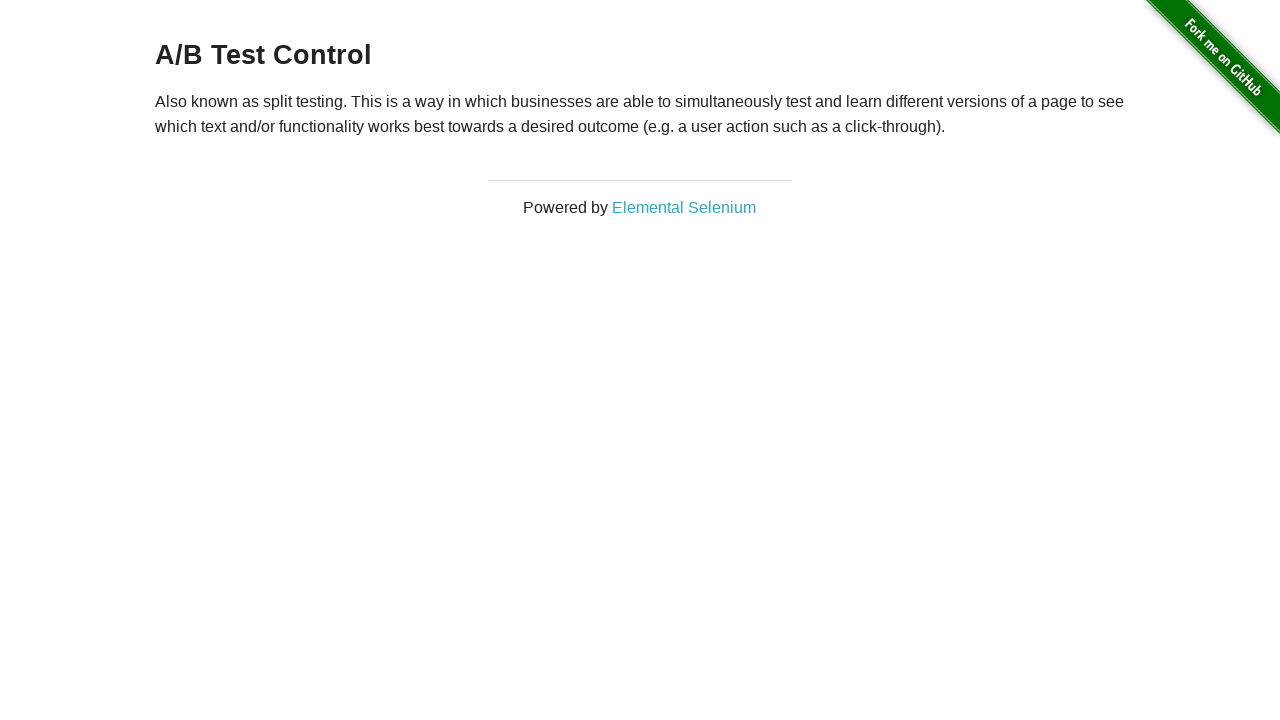

Verified heading text is either 'A/B Test Variation 1' or 'A/B Test Control'
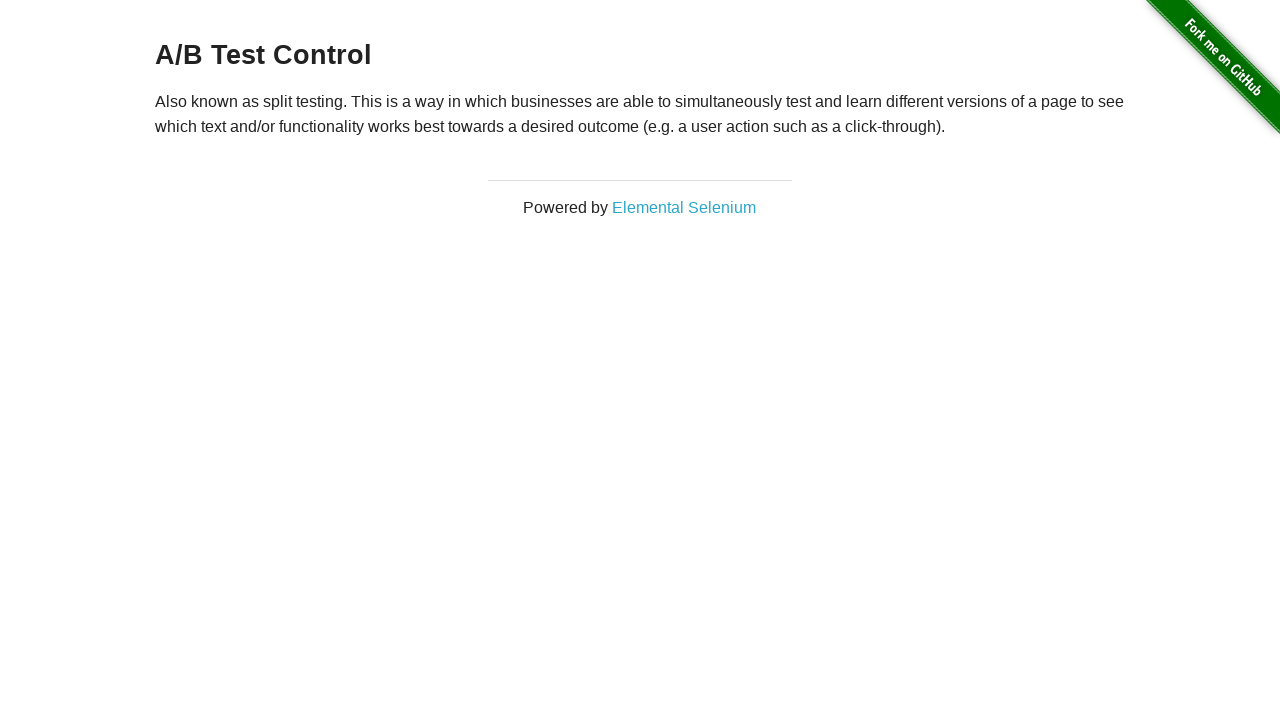

Added optimizelyOptOut cookie to forge opt-out on target page
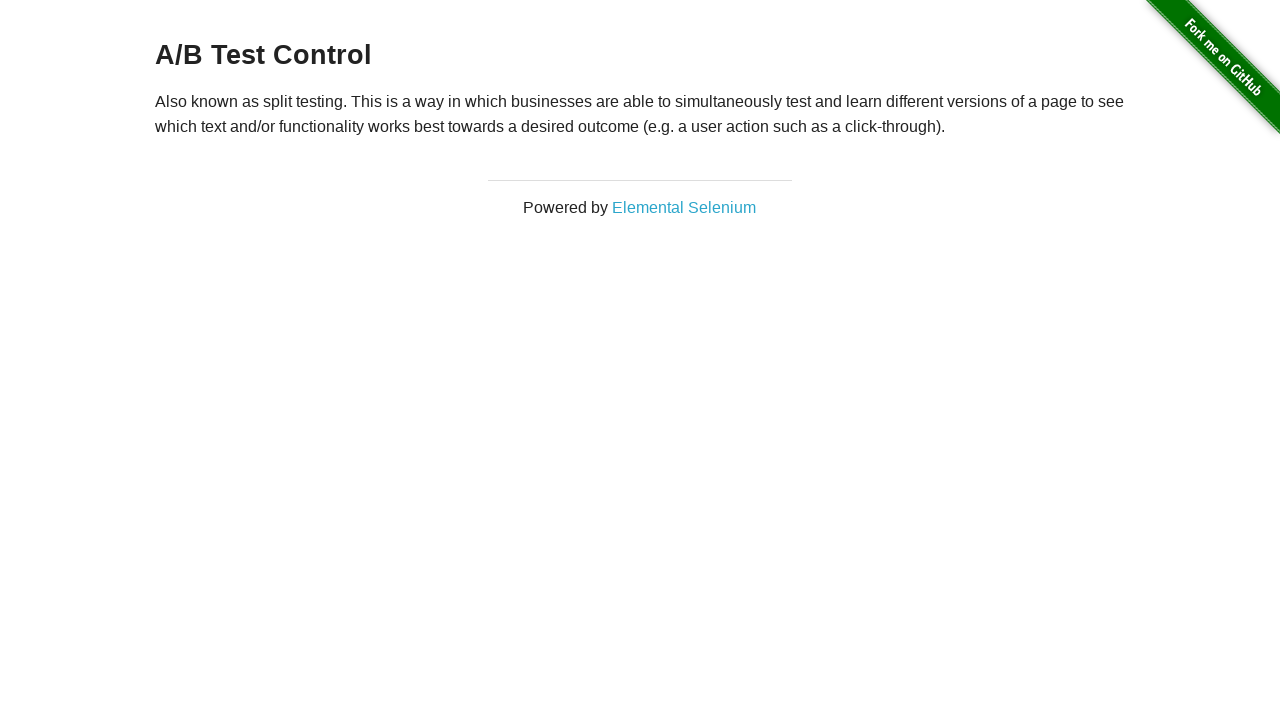

Reloaded page to apply opt-out cookie
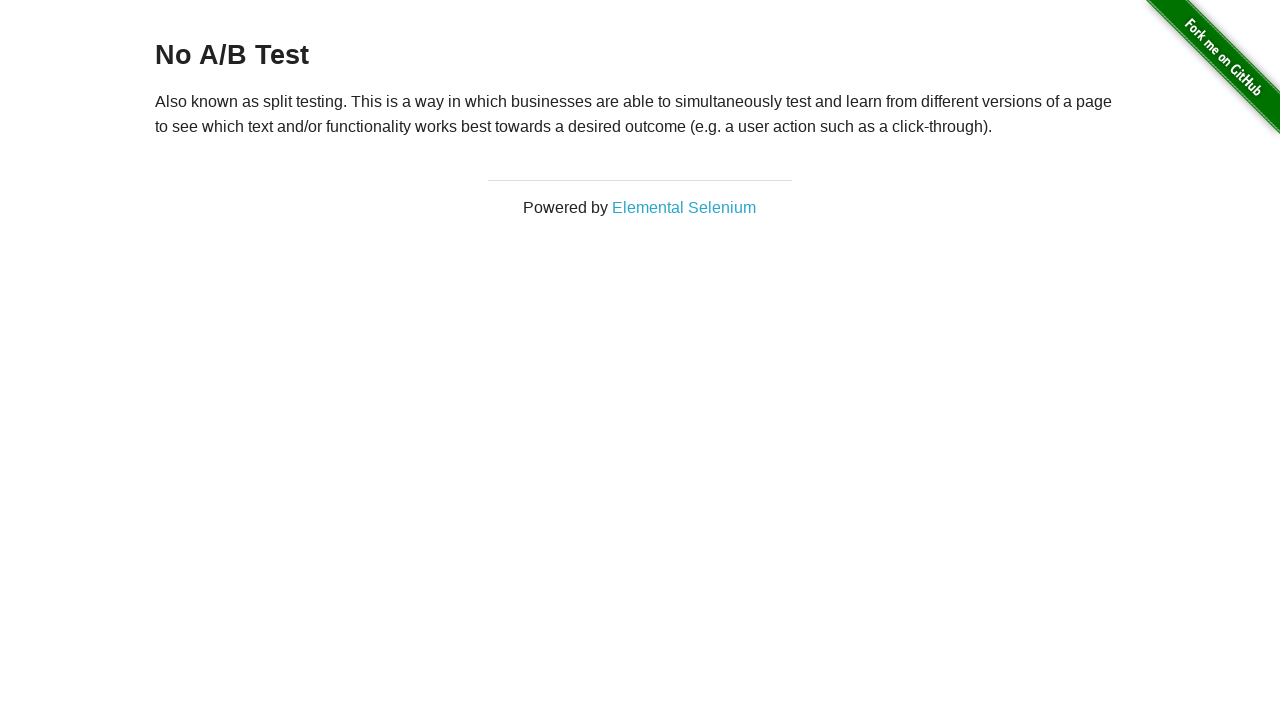

Retrieved heading text after page reload to verify opt-out
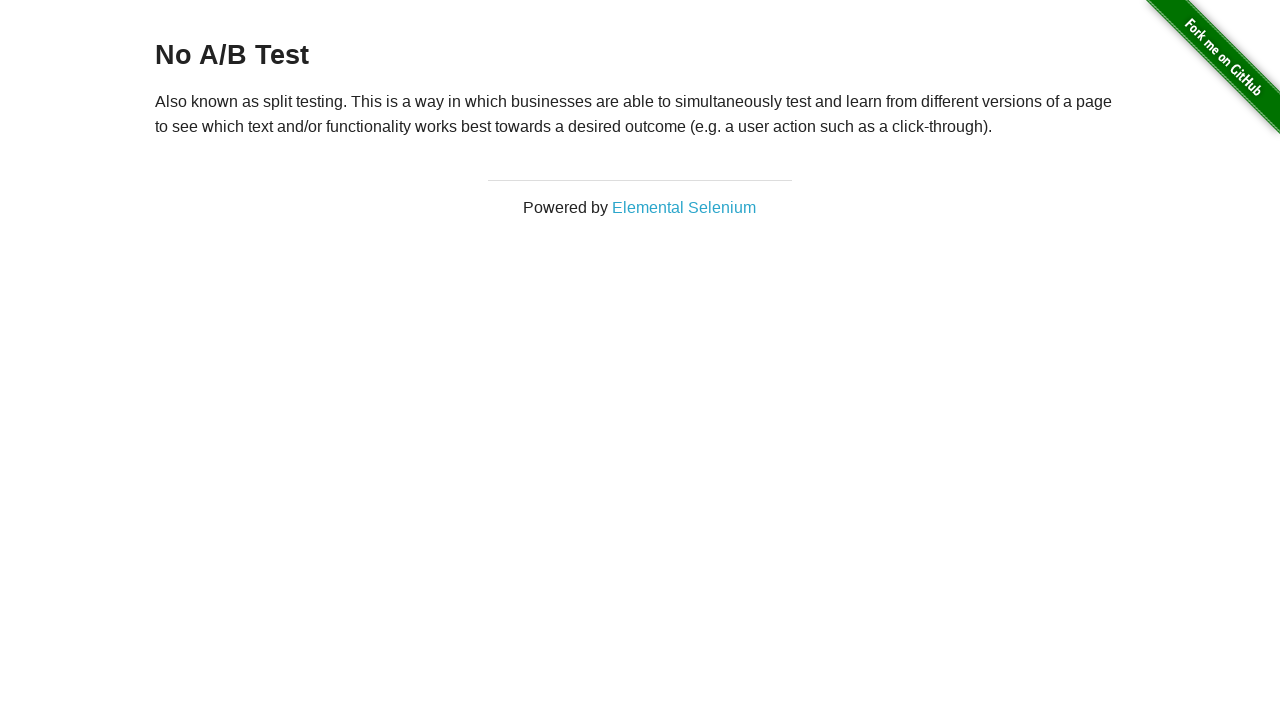

Verified opt-out successful: heading text is 'No A/B Test'
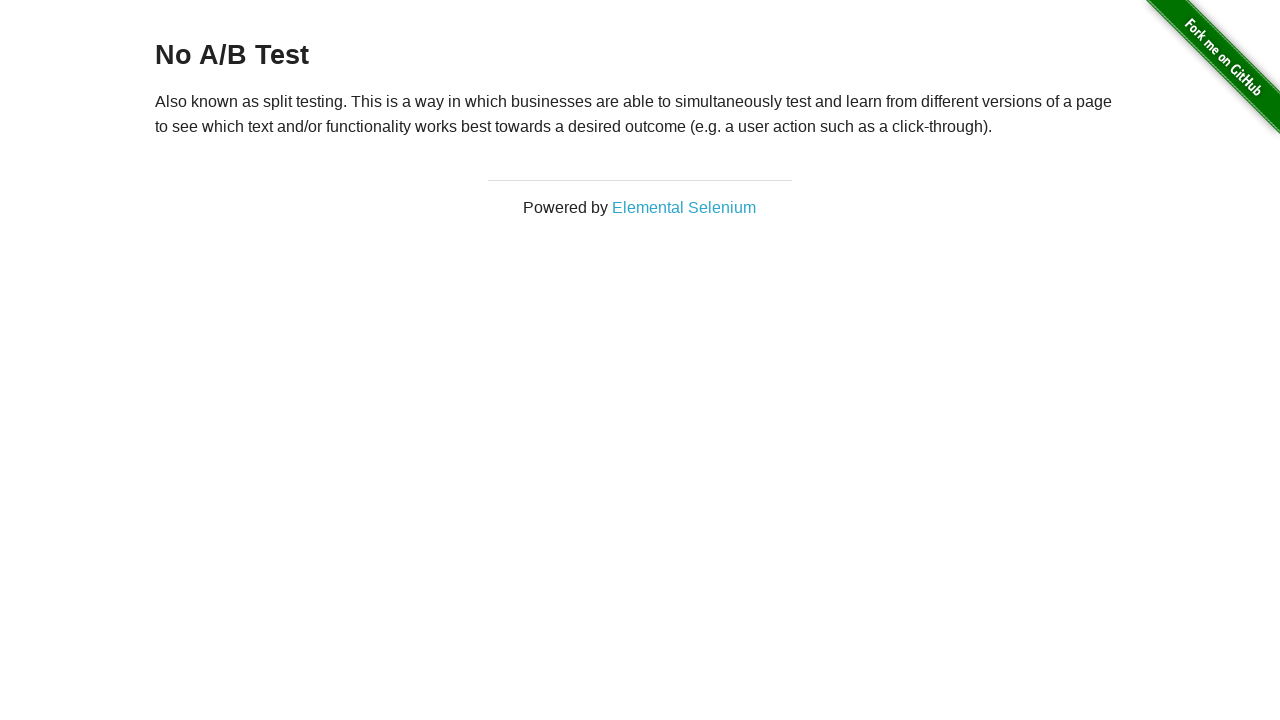

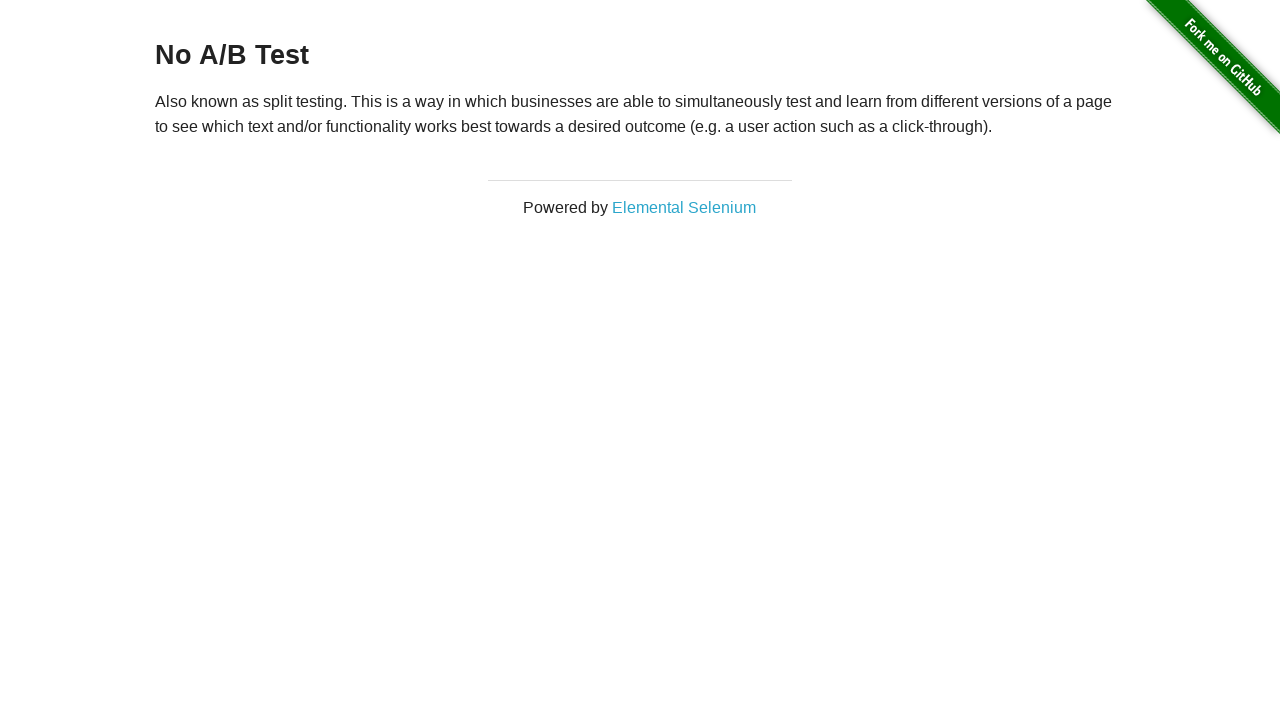